Tests dropdown functionality by selecting Option 1 and verifying it is selected

Starting URL: http://the-internet.herokuapp.com/dropdown

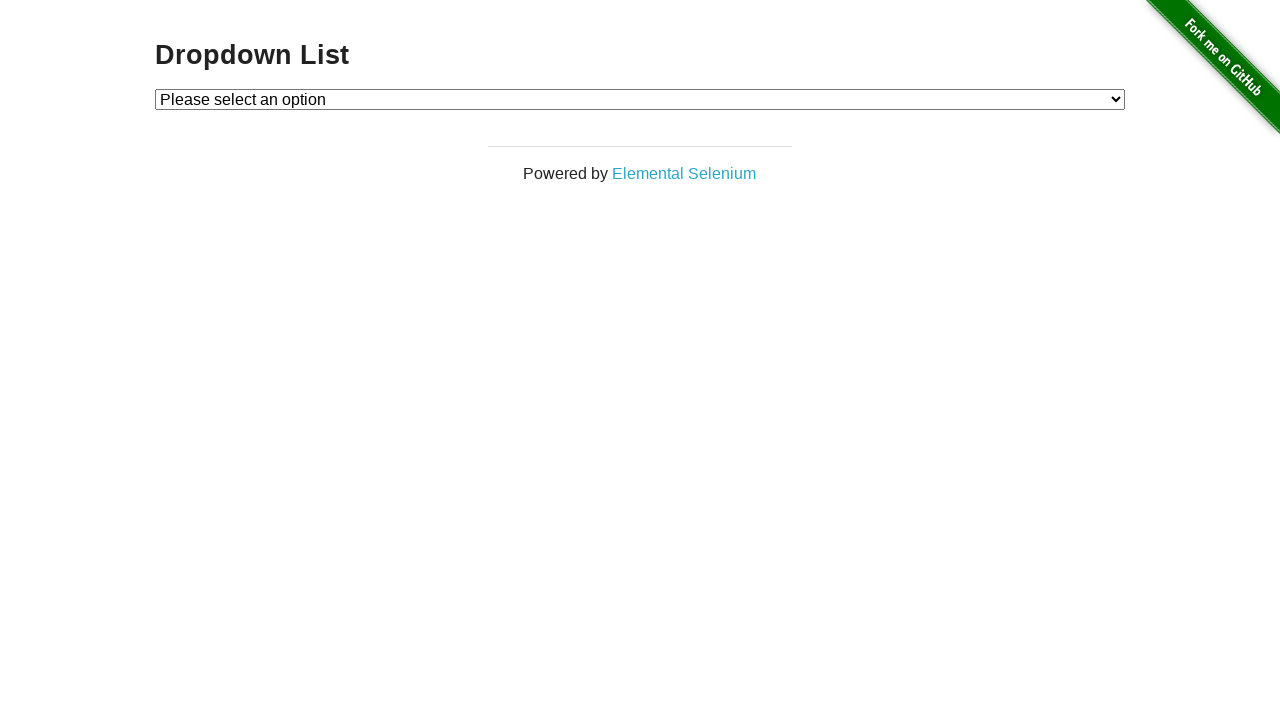

Clicked on dropdown menu at (640, 99) on #dropdown
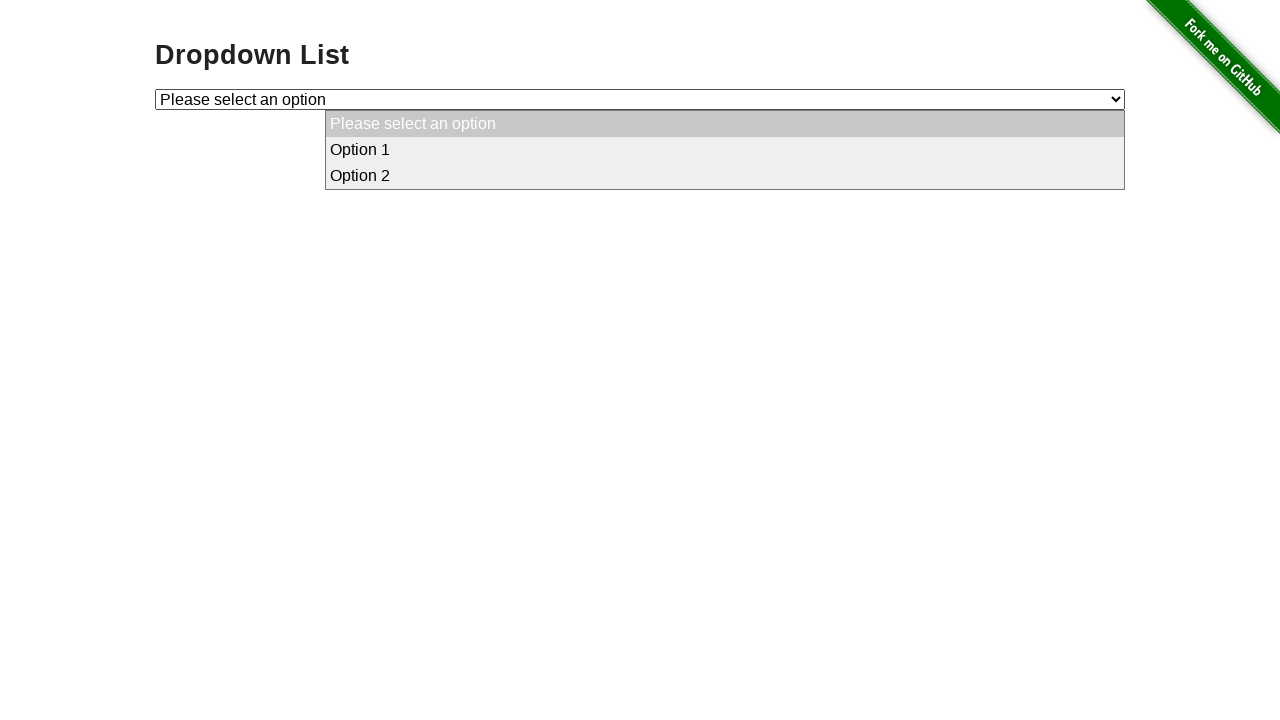

Selected Option 1 from dropdown on #dropdown
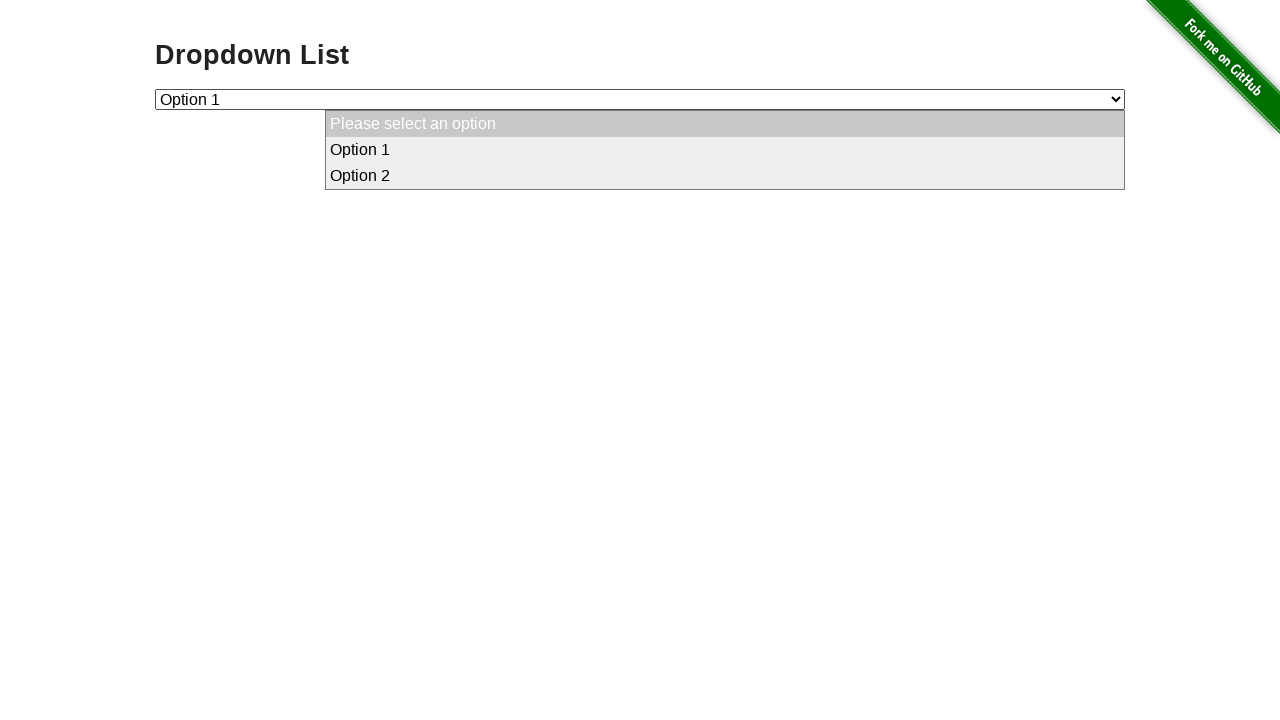

Verified Option 1 is selected
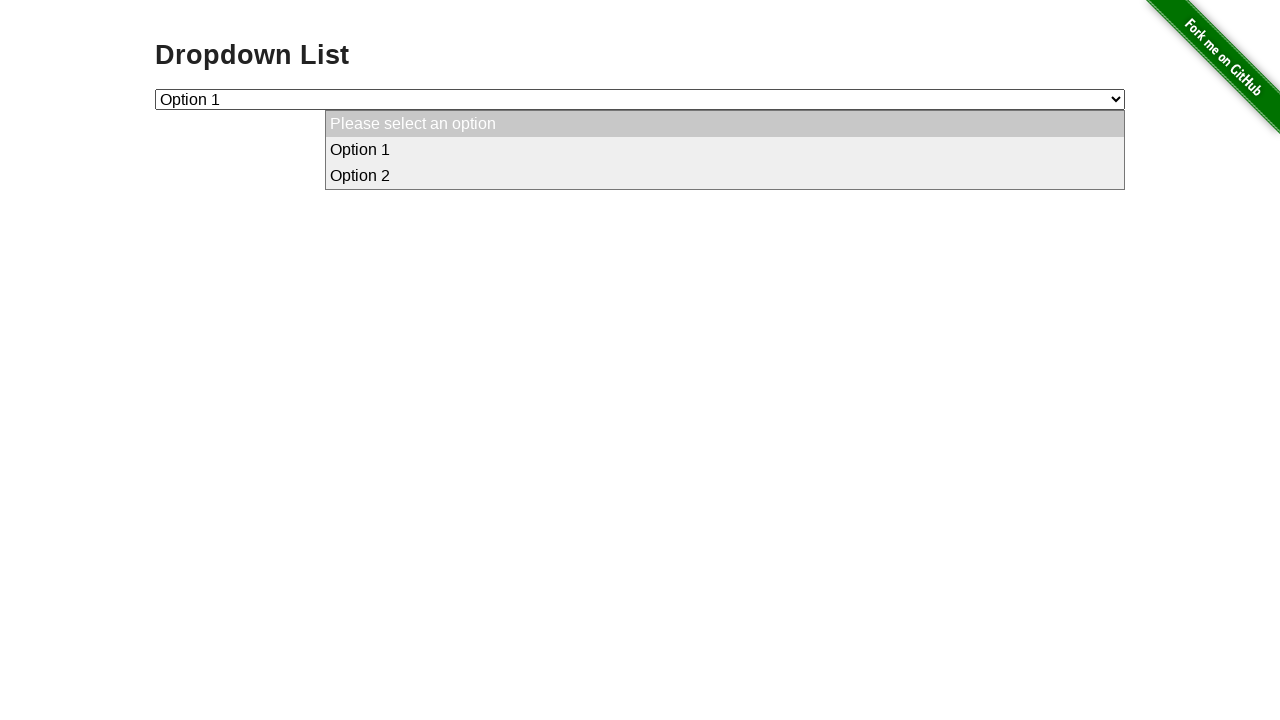

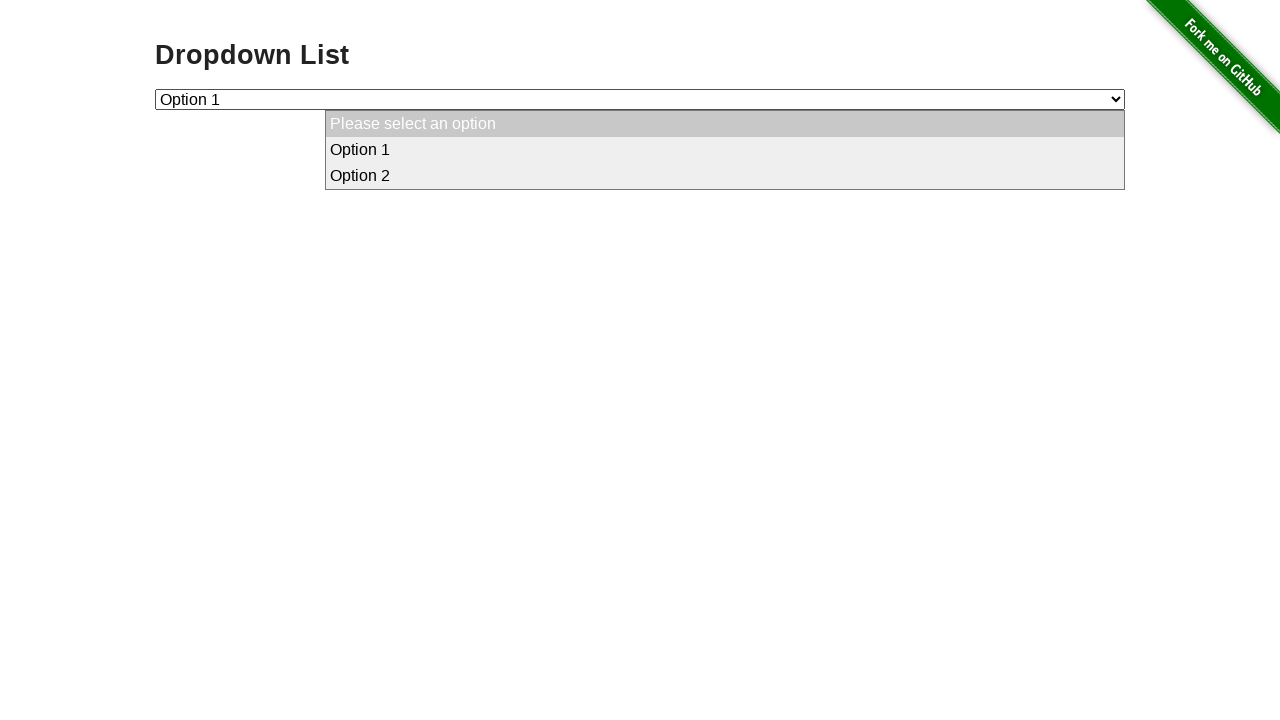